Tests form interaction on a practice automation website by filling a name field, selecting a radio button, checking a checkbox, and clicking a pagination link

Starting URL: https://testautomationpractice.blogspot.com/

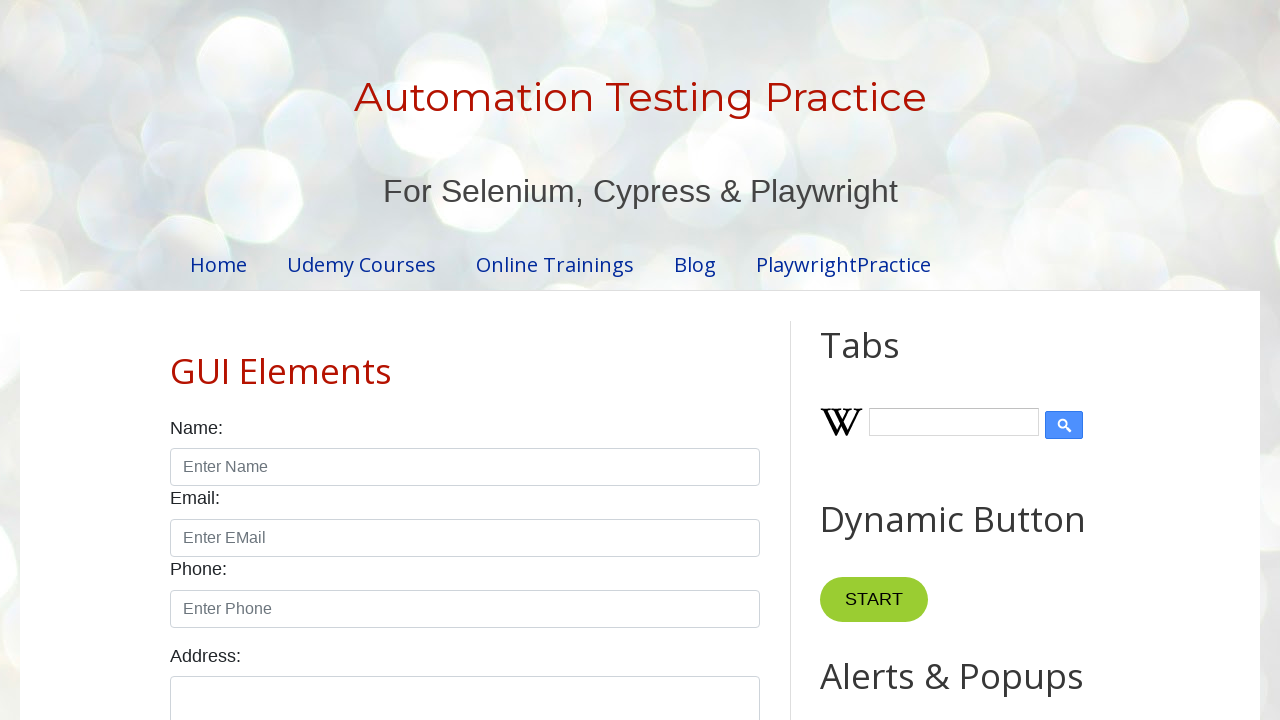

Filled name field with 'john' on input#name
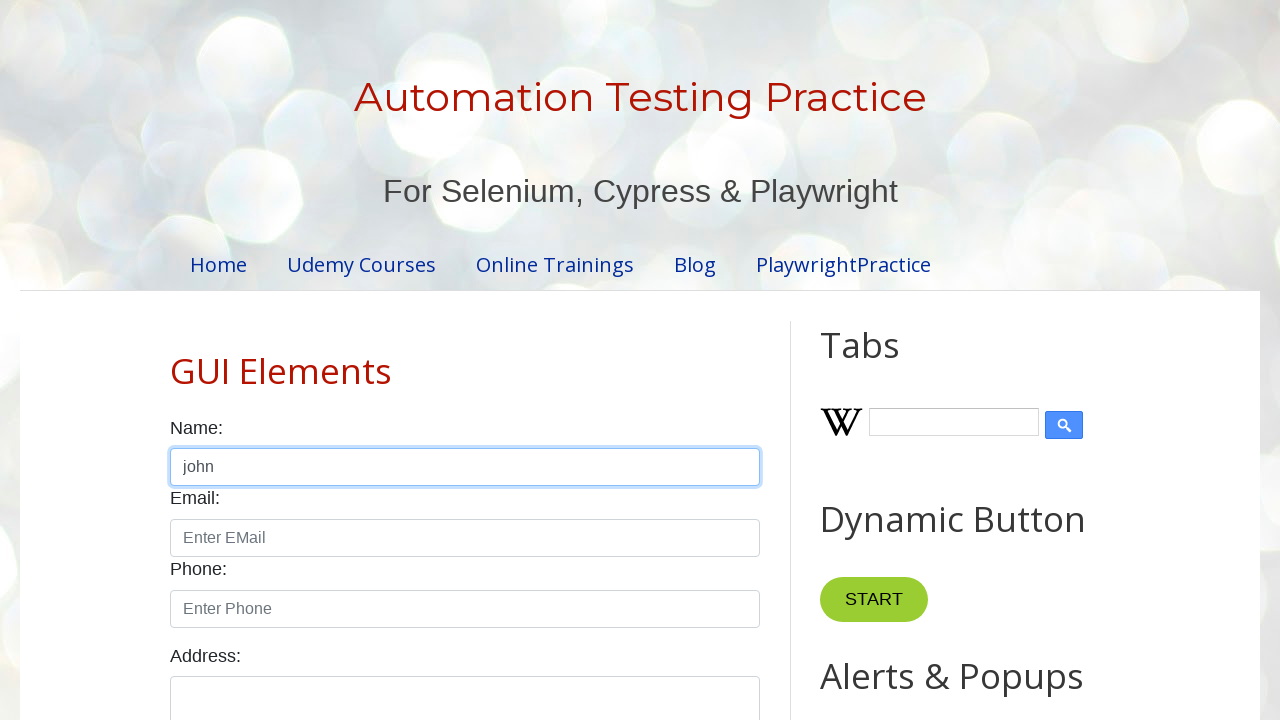

Selected male radio button at (176, 360) on input#male
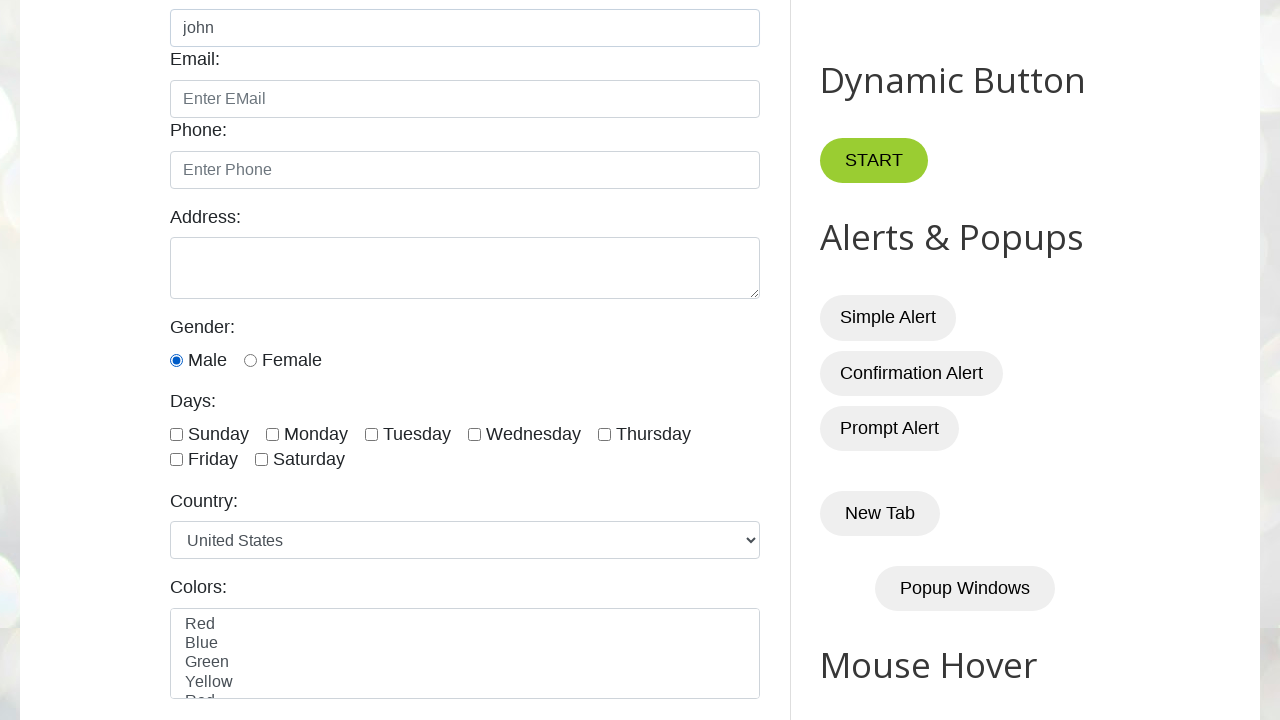

Checked Monday checkbox at (272, 434) on input#monday
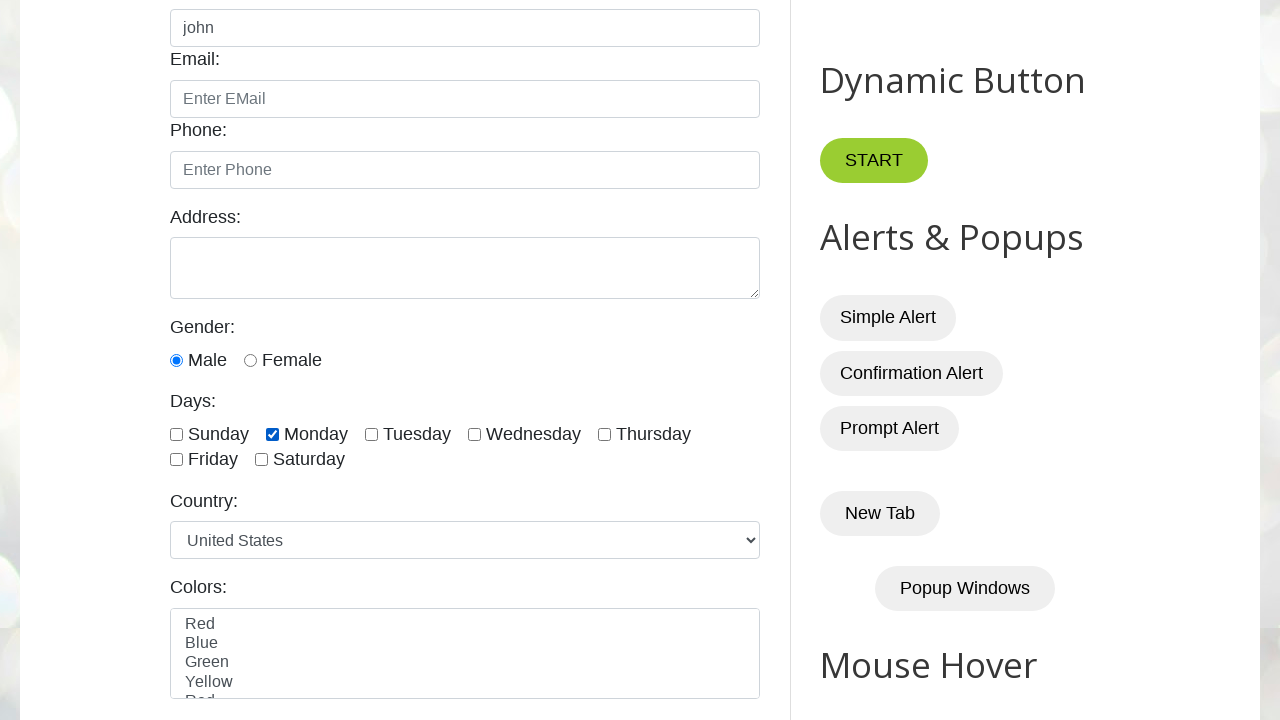

Clicked pagination link to navigate to page 2 at (456, 361) on a:text-is('2')
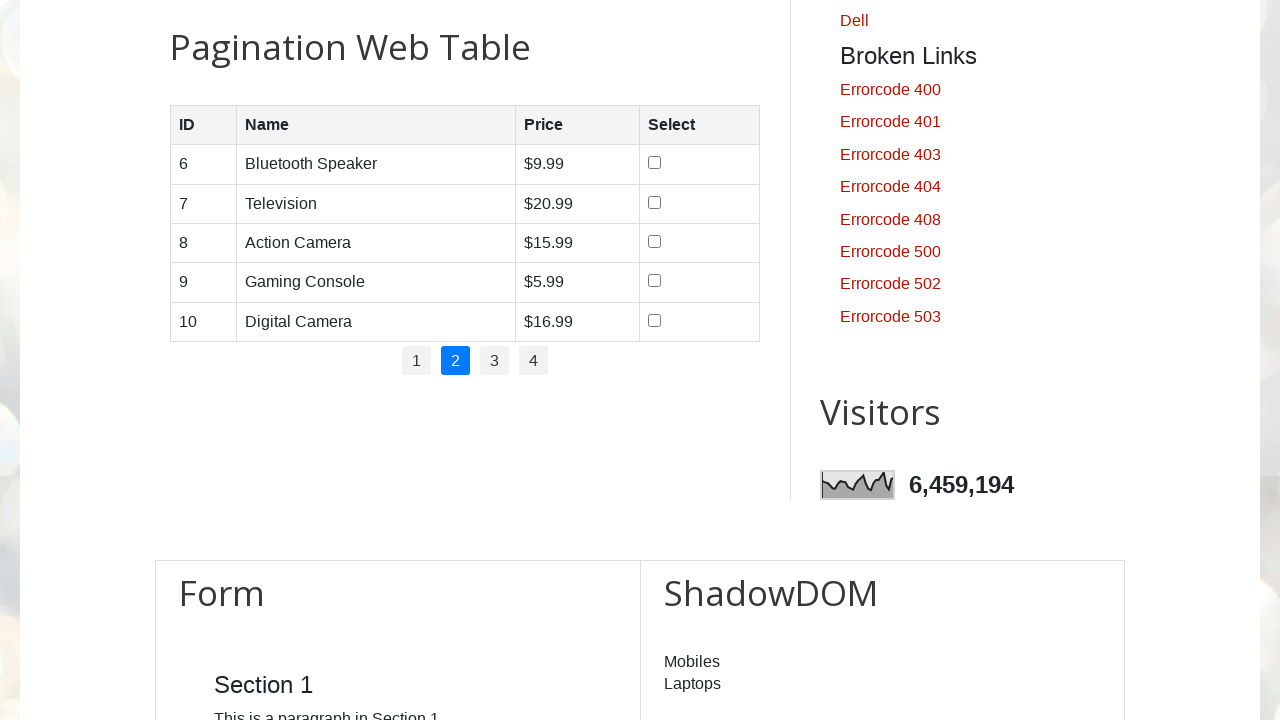

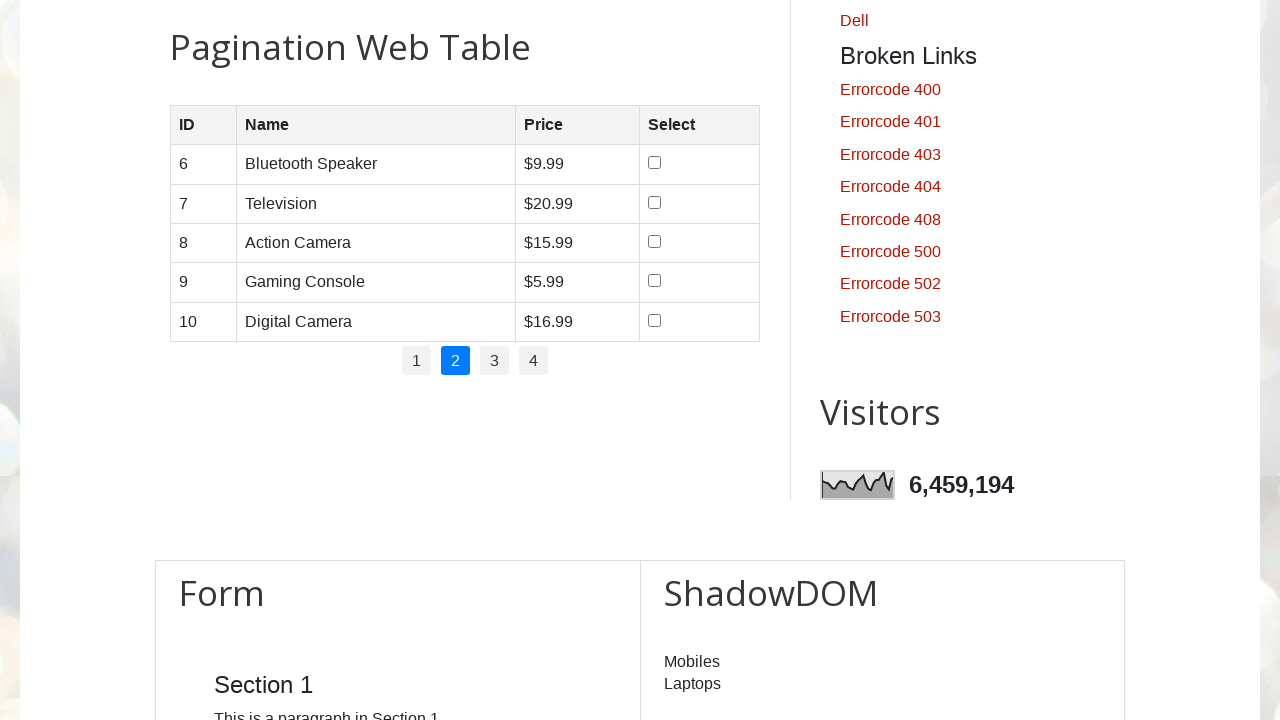